Tests the price column sorting functionality on an offers page by clicking the price header and verifying the prices are sorted correctly

Starting URL: https://rahulshettyacademy.com/seleniumPractise/#/offers

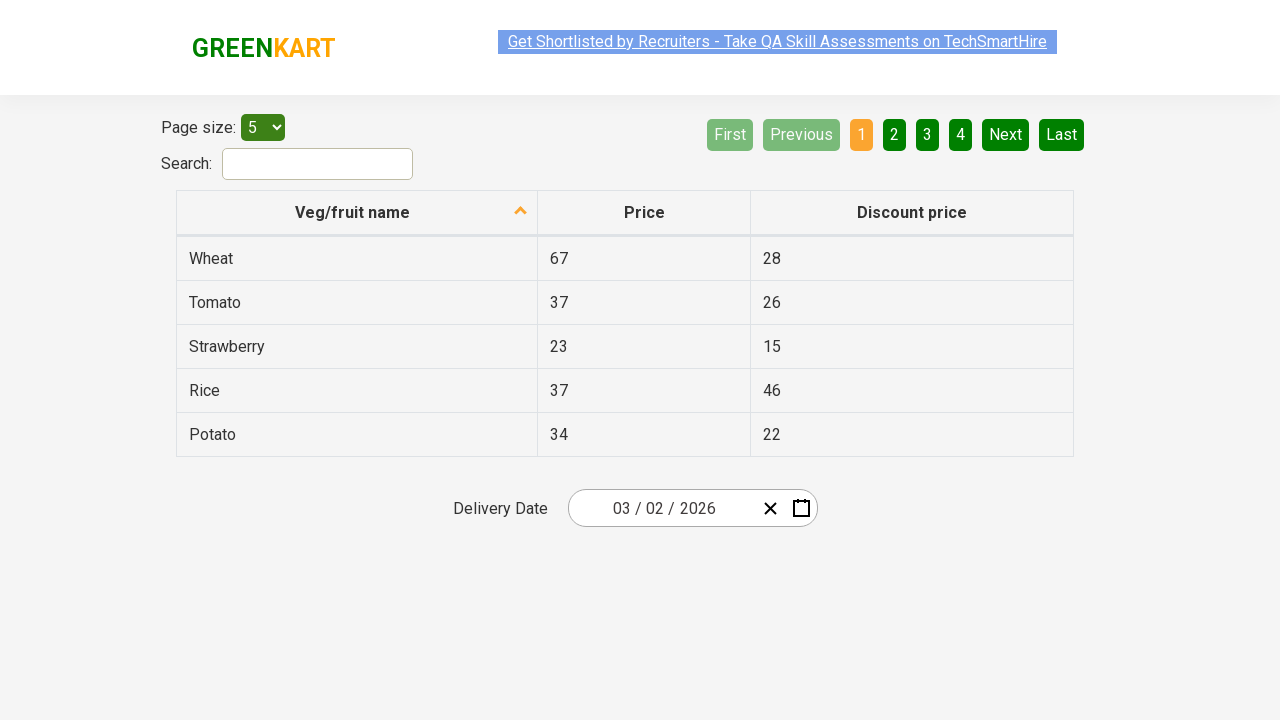

Clicked on the Price header to sort the column at (644, 213) on xpath=//tr/th[2]
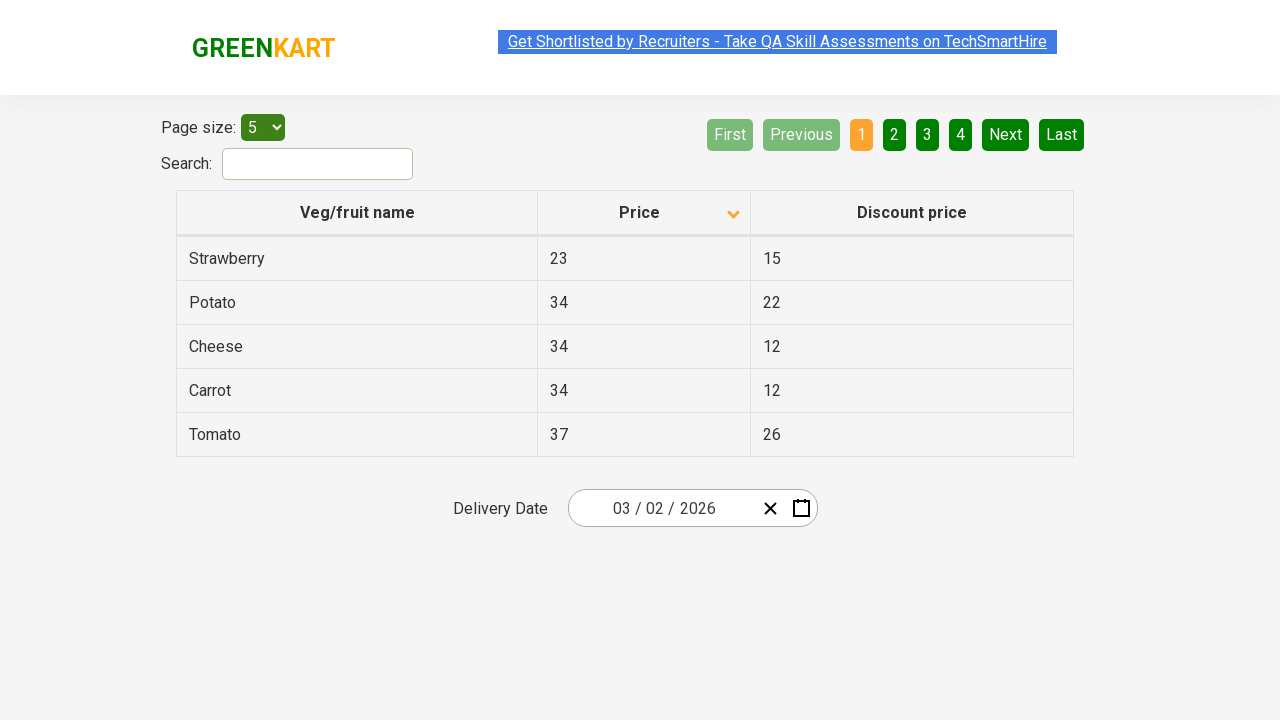

Price elements loaded after sorting
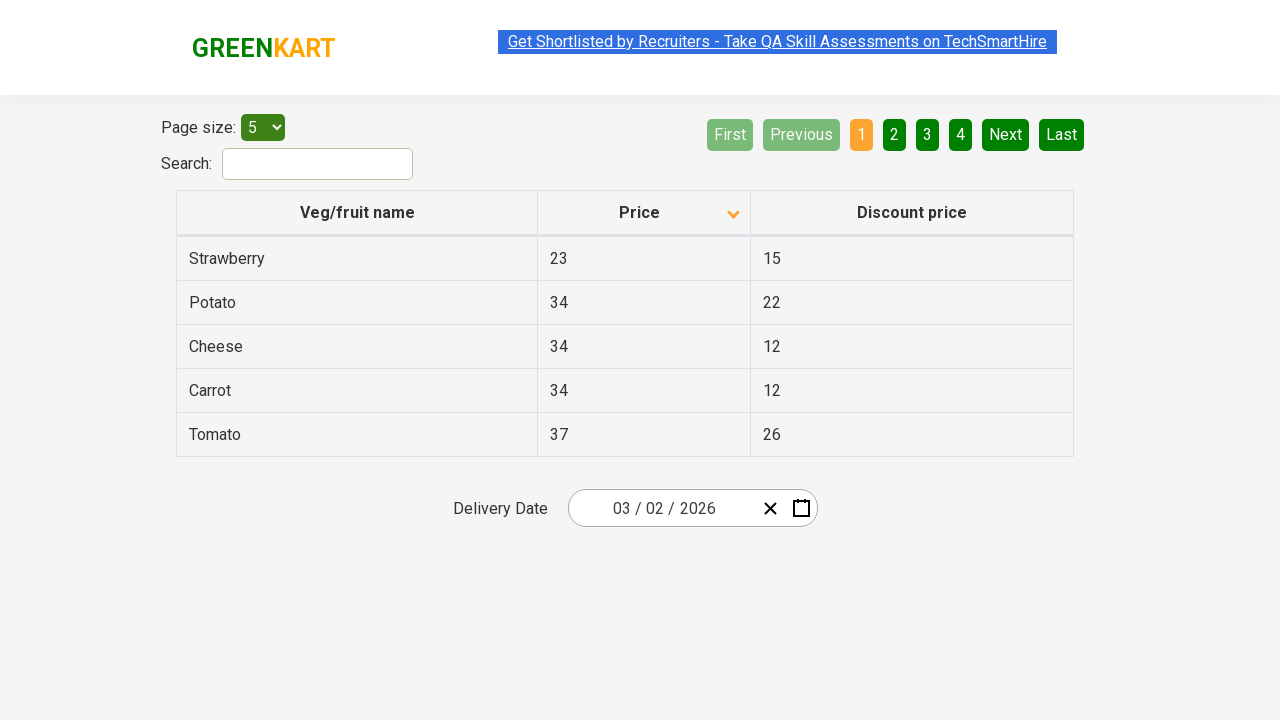

Retrieved all price elements from the table (5 prices found)
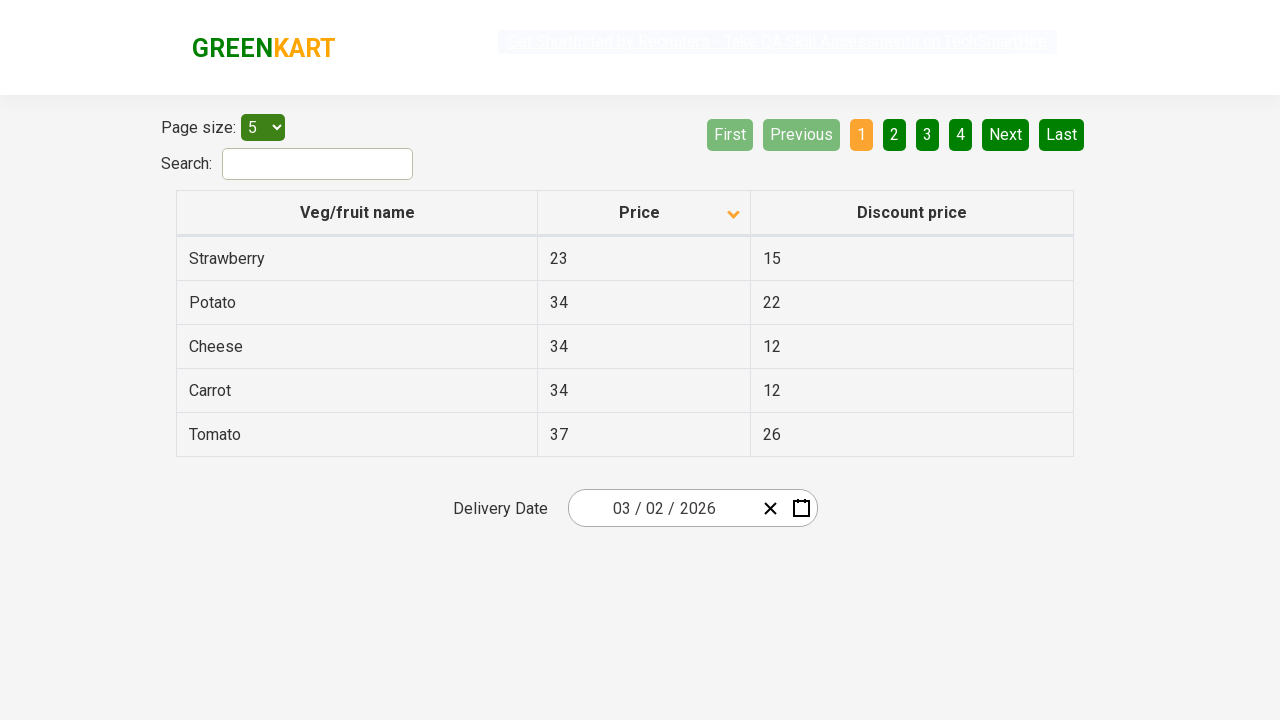

Extracted price values: [23, 34, 34, 34, 37]
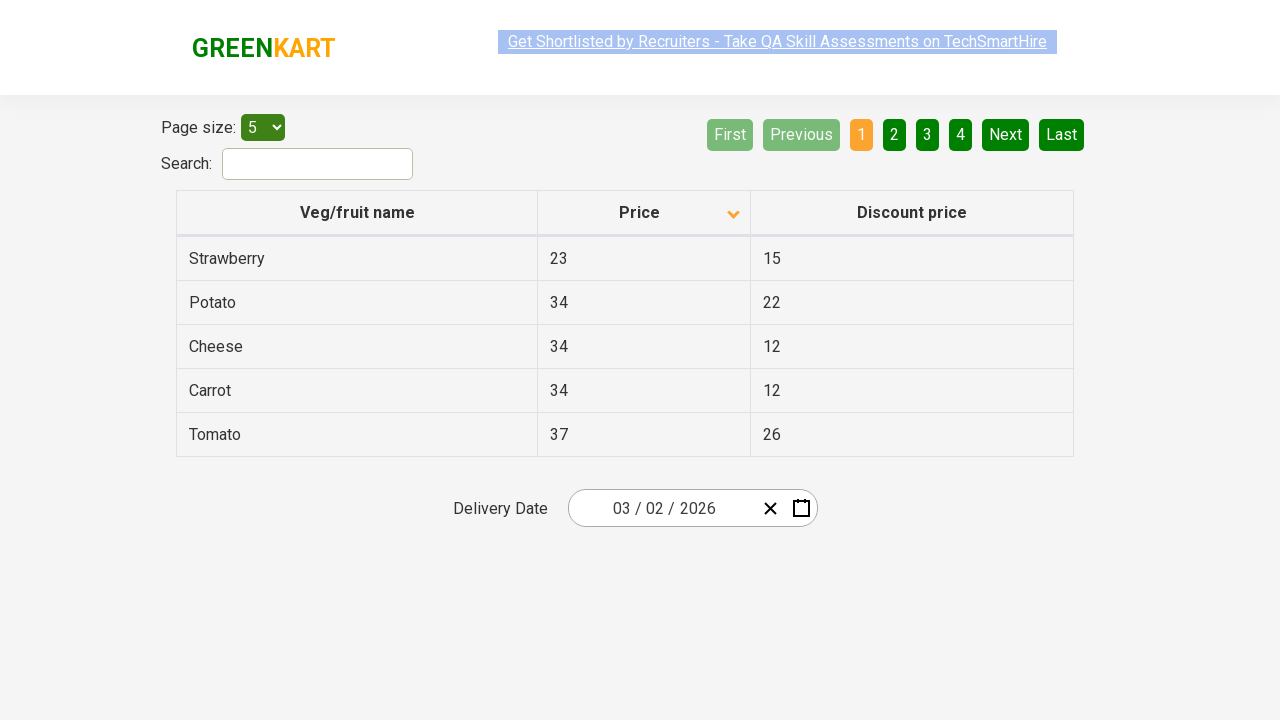

Created sorted price list for comparison
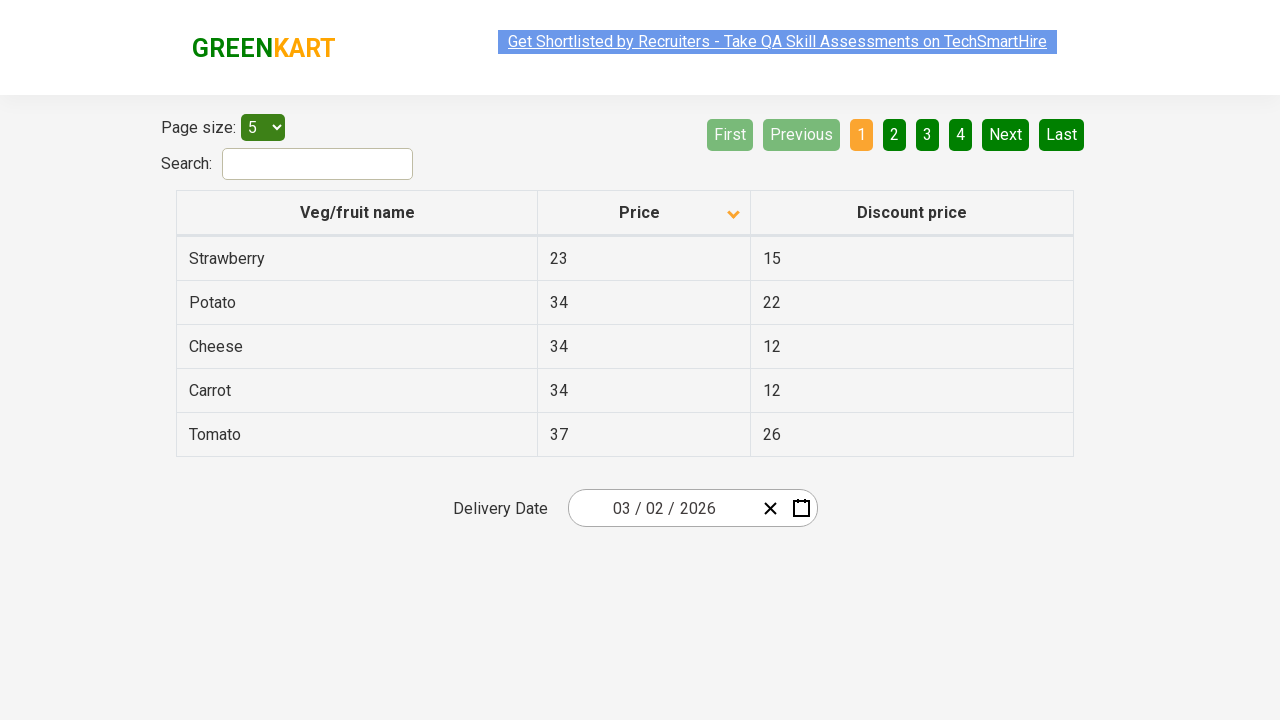

Verified that prices are sorted in ascending order
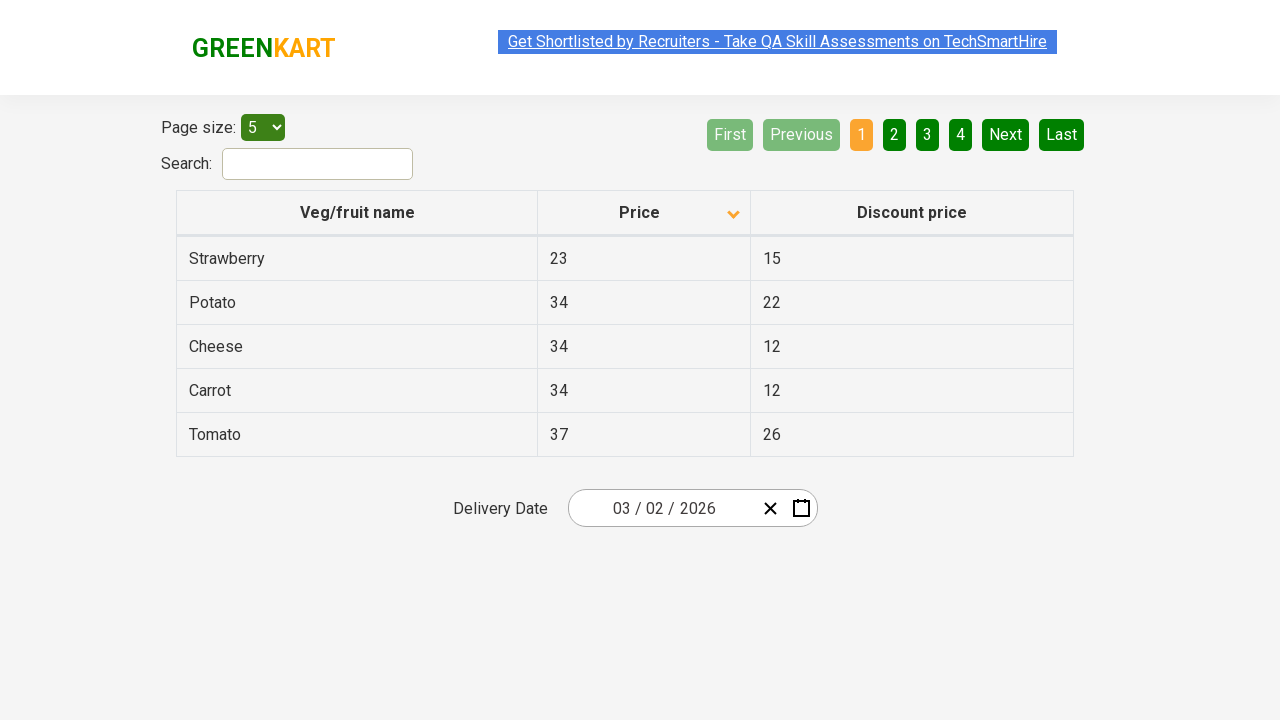

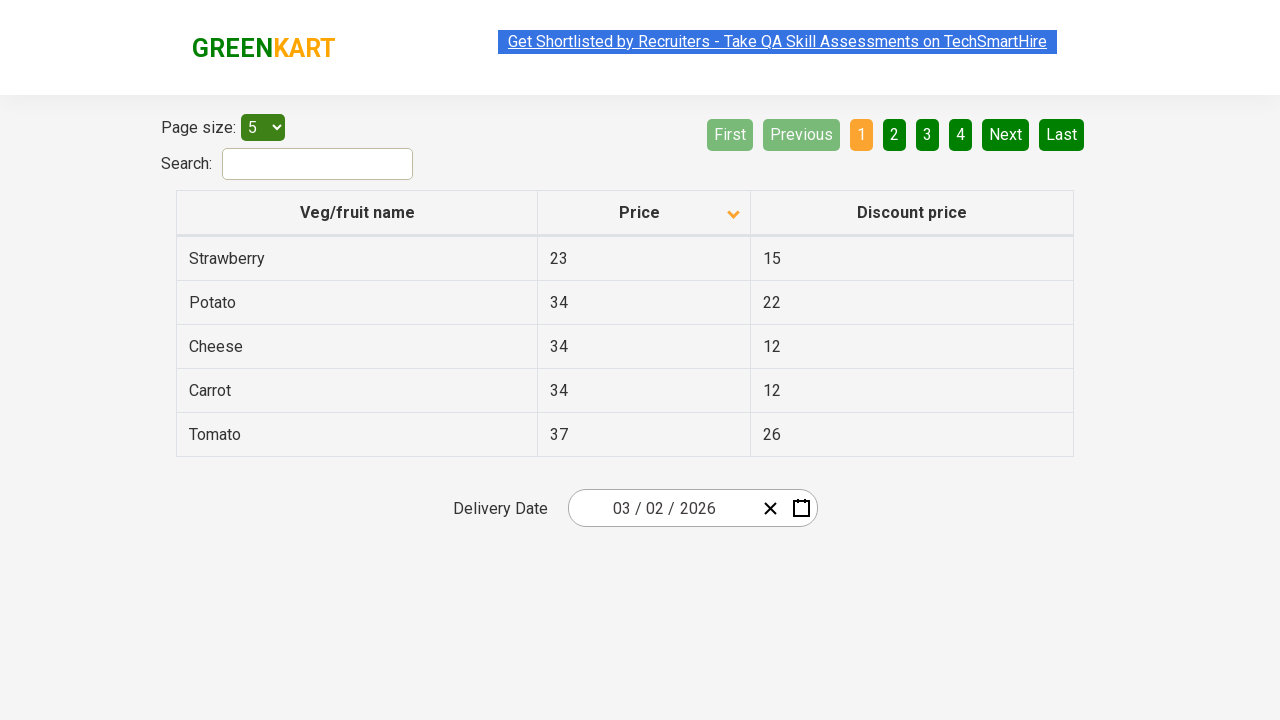